Navigates to a webpage and verifies that links are present on the page by locating all anchor elements

Starting URL: http://www.deadlinkcity.com/

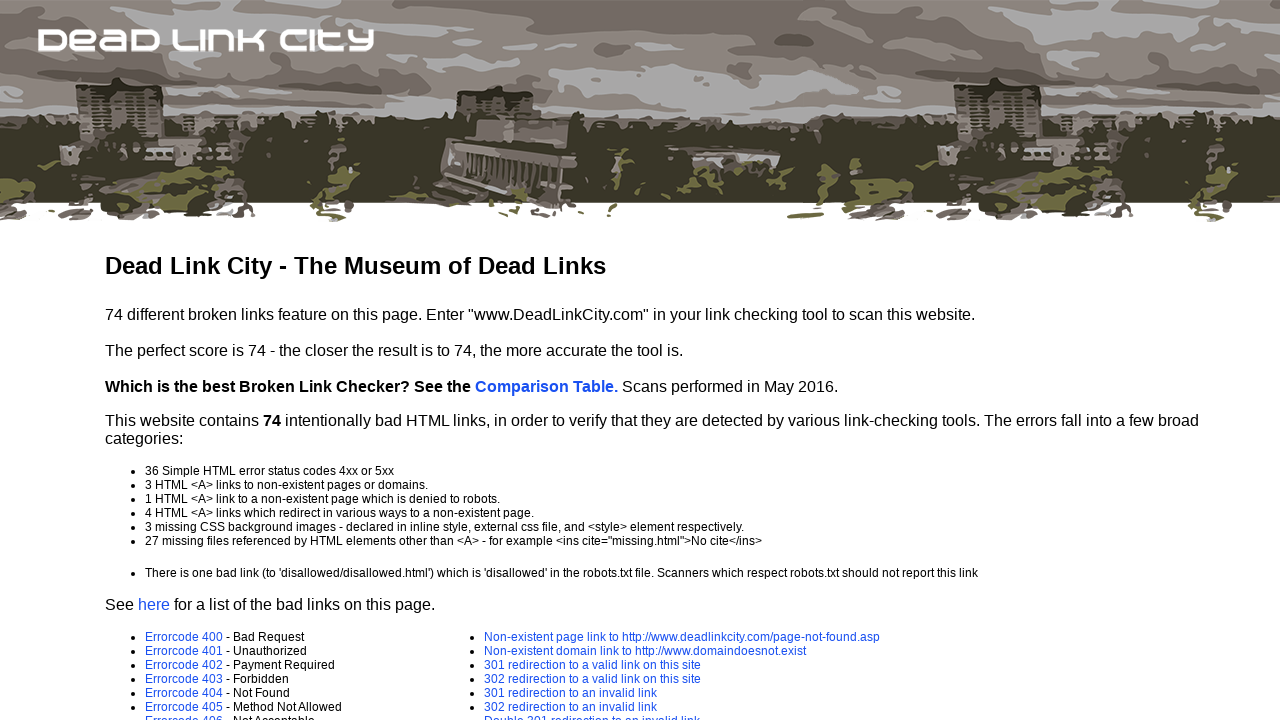

Set viewport size to 1920x1080
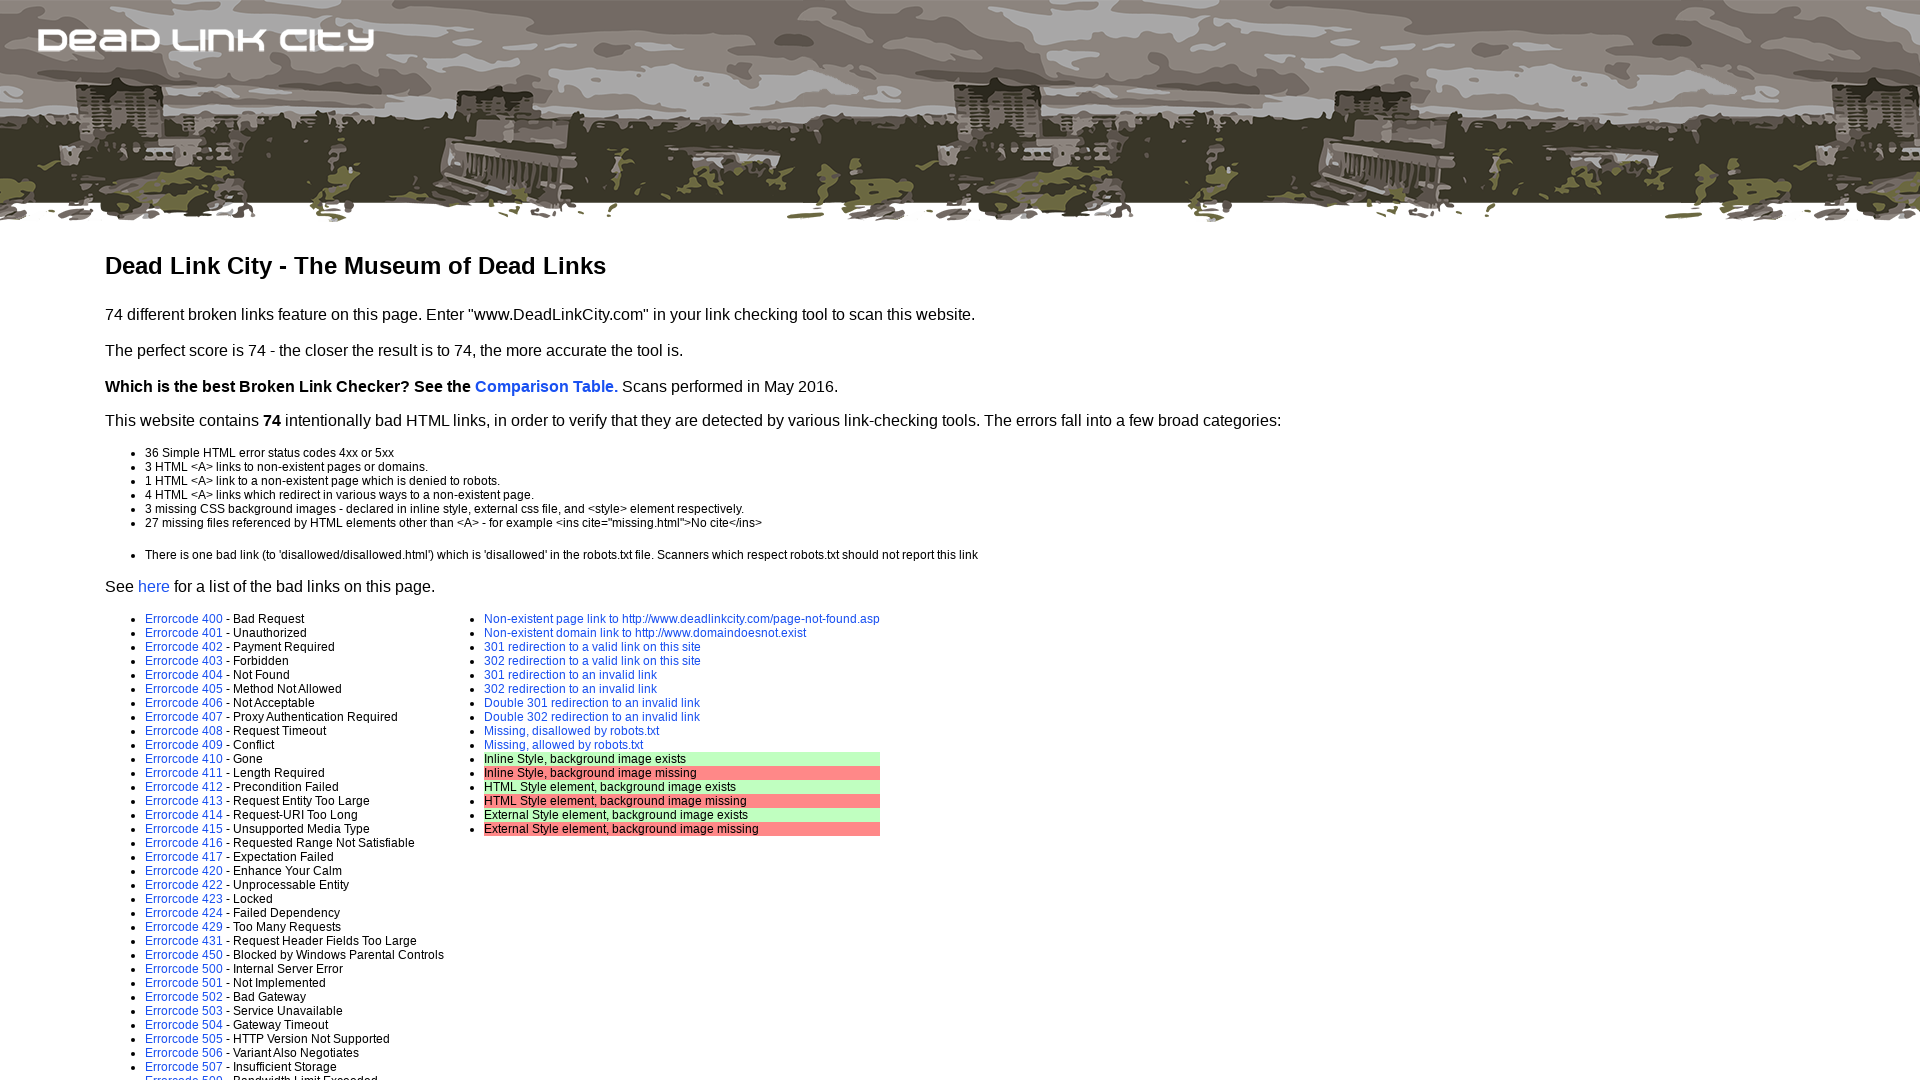

Waited for anchor elements to load on page
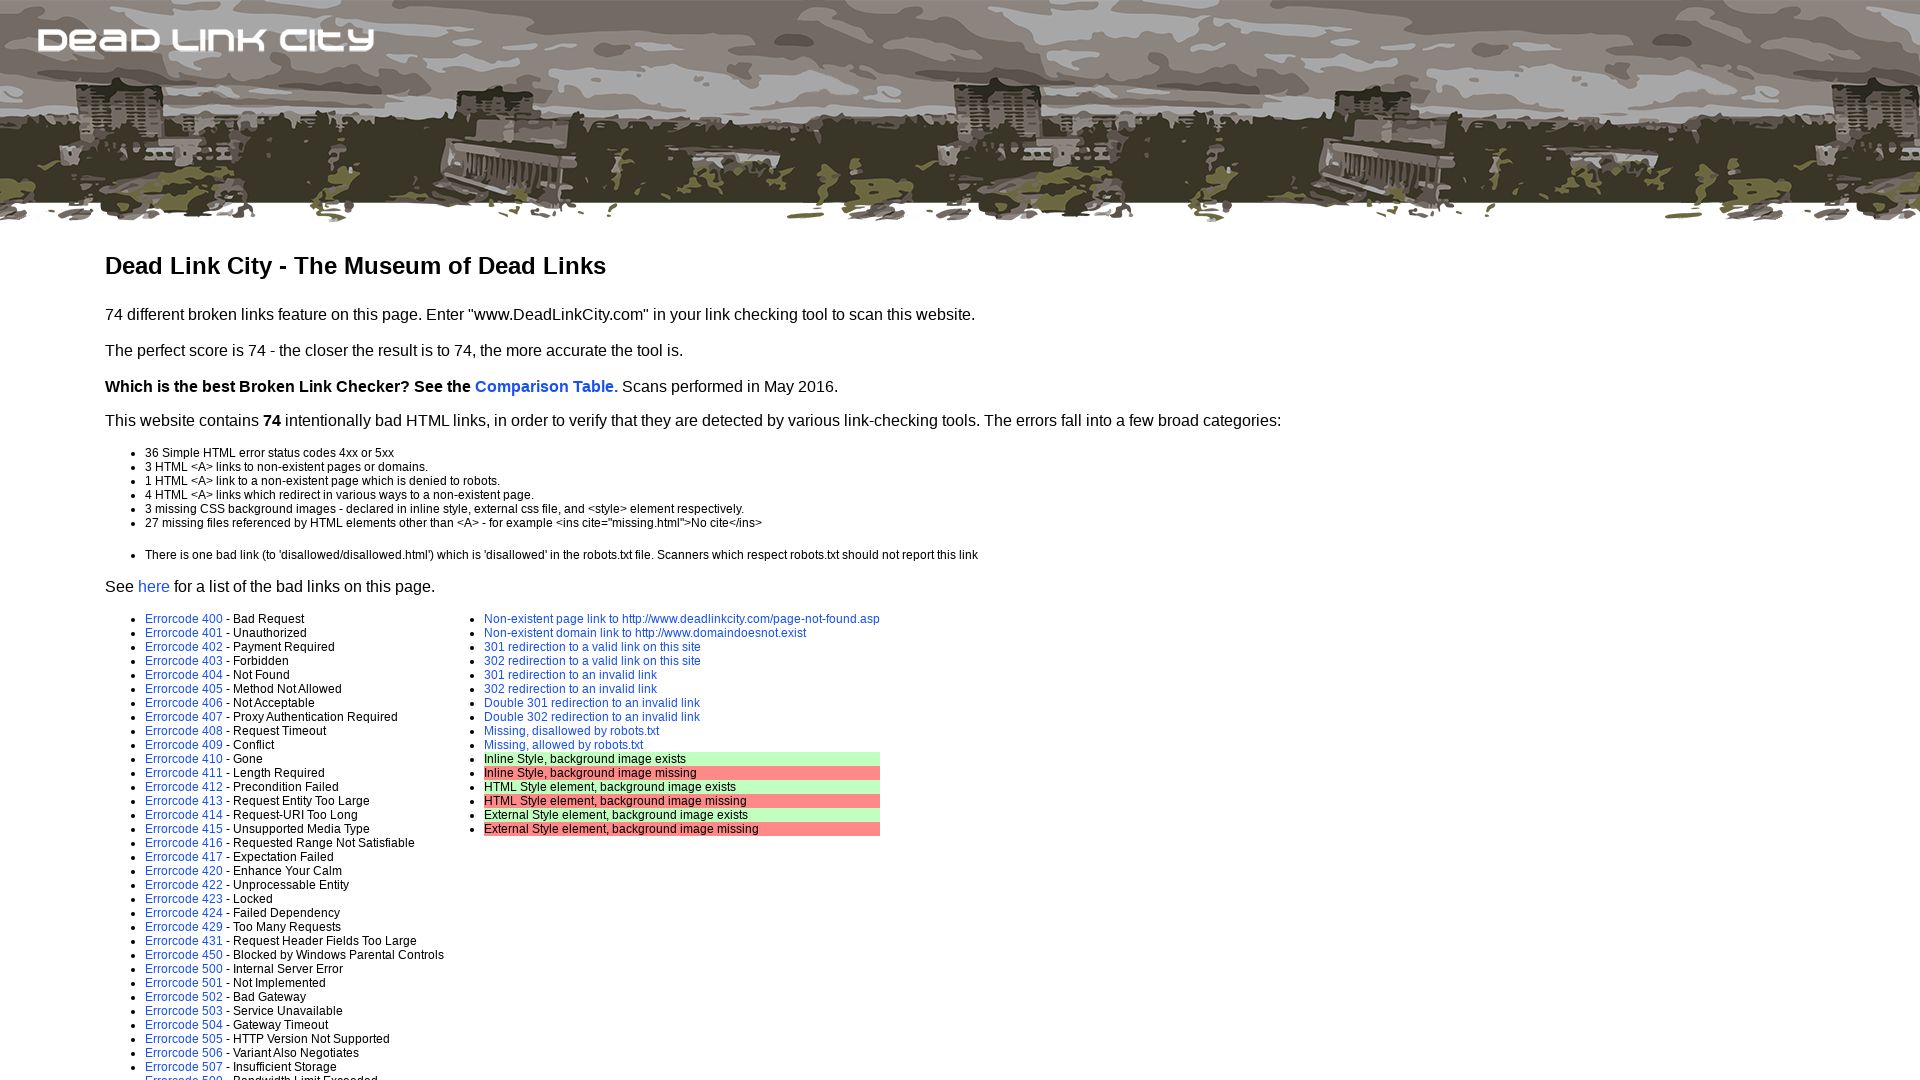

Located all anchor elements on the page
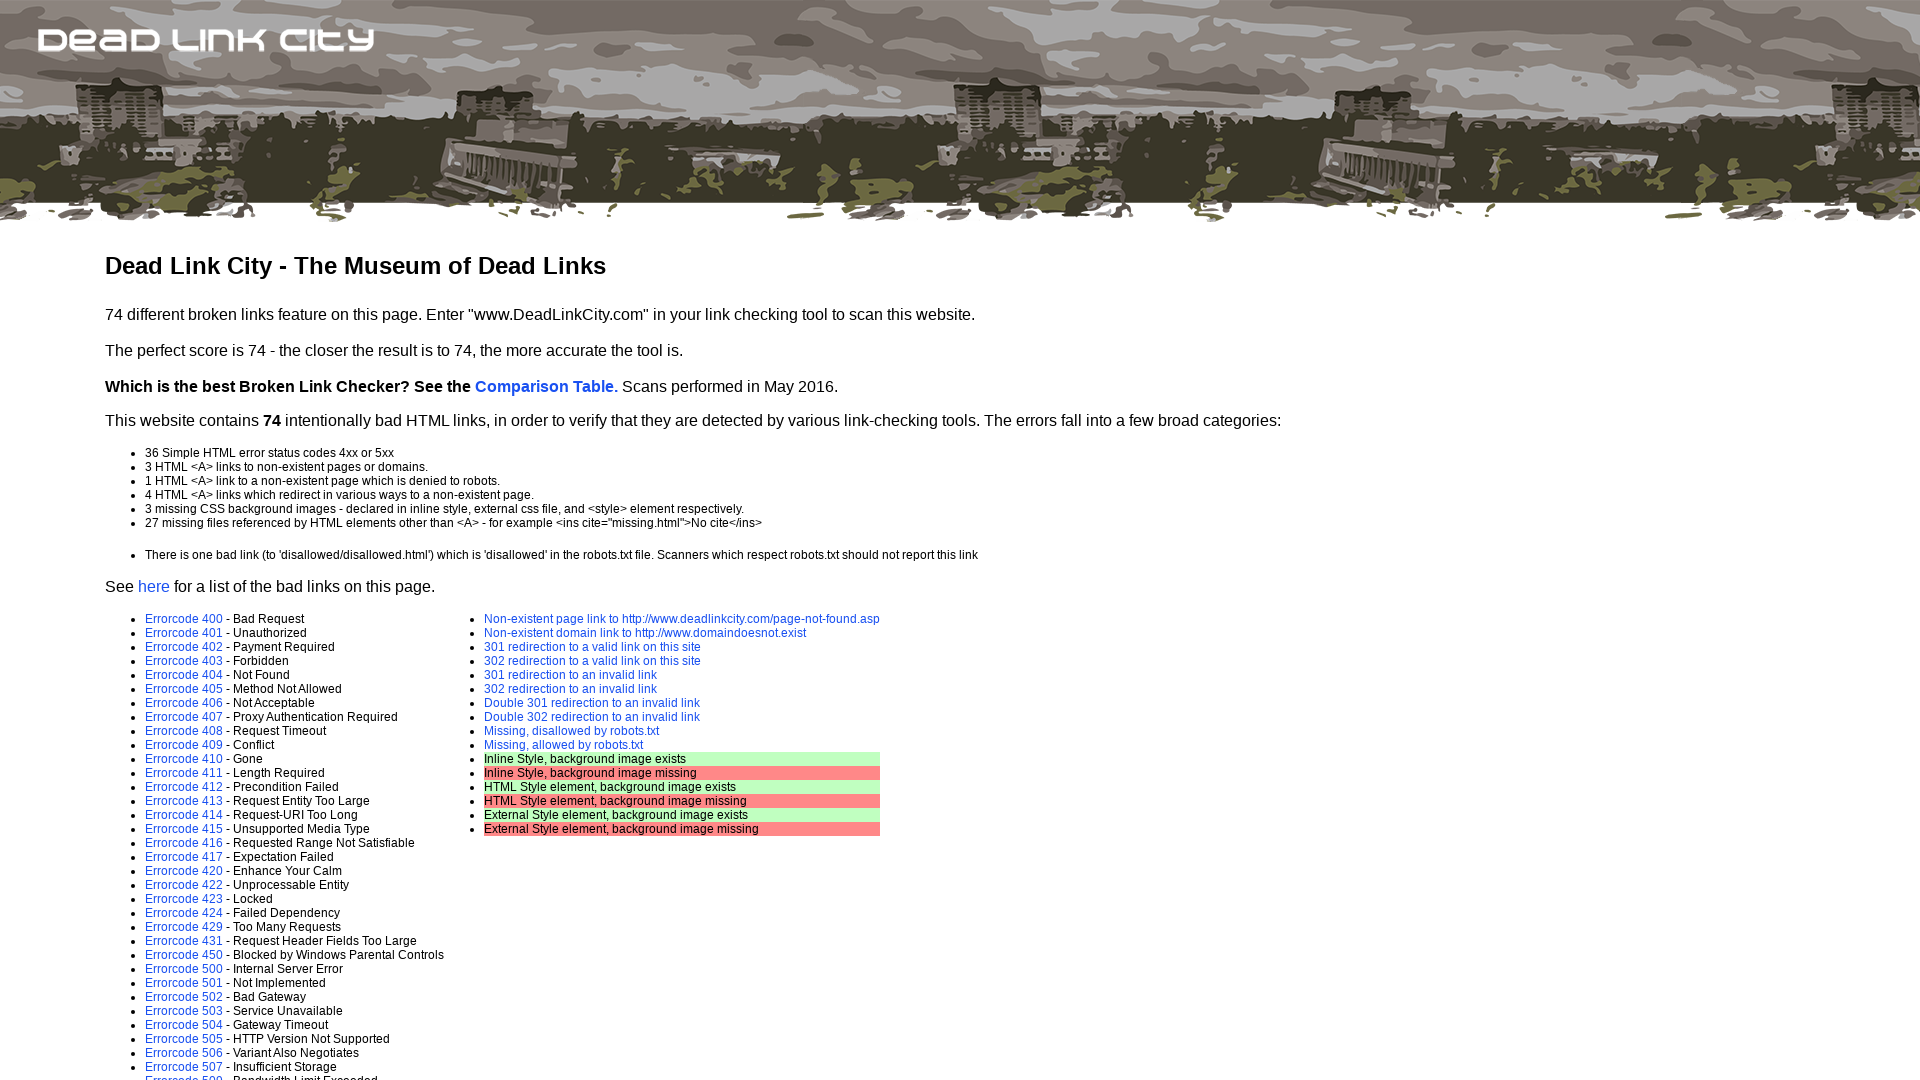

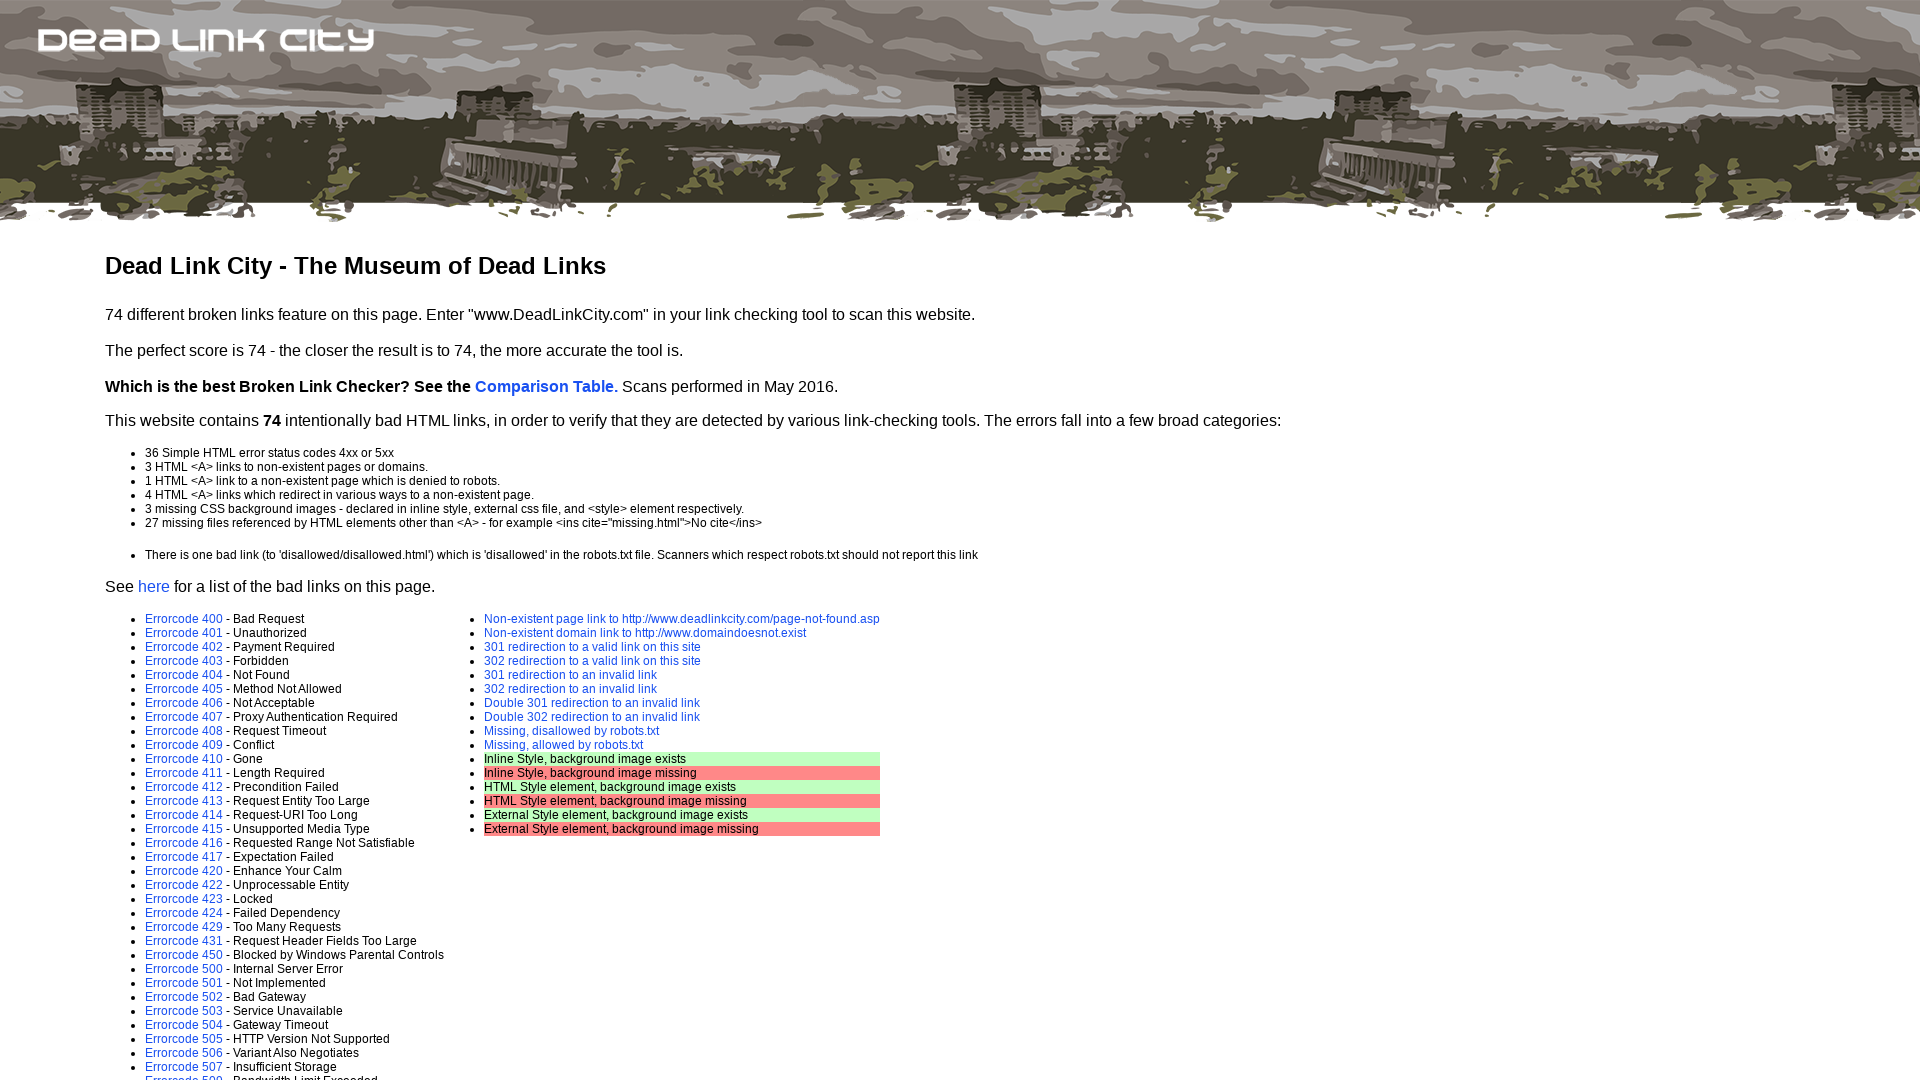